Tests radio button selection on a practice page by iterating through radio buttons and clicking the one with a specific value

Starting URL: https://startingwithseleniumwebdriver.blogspot.com/2013/12/frmset1.html

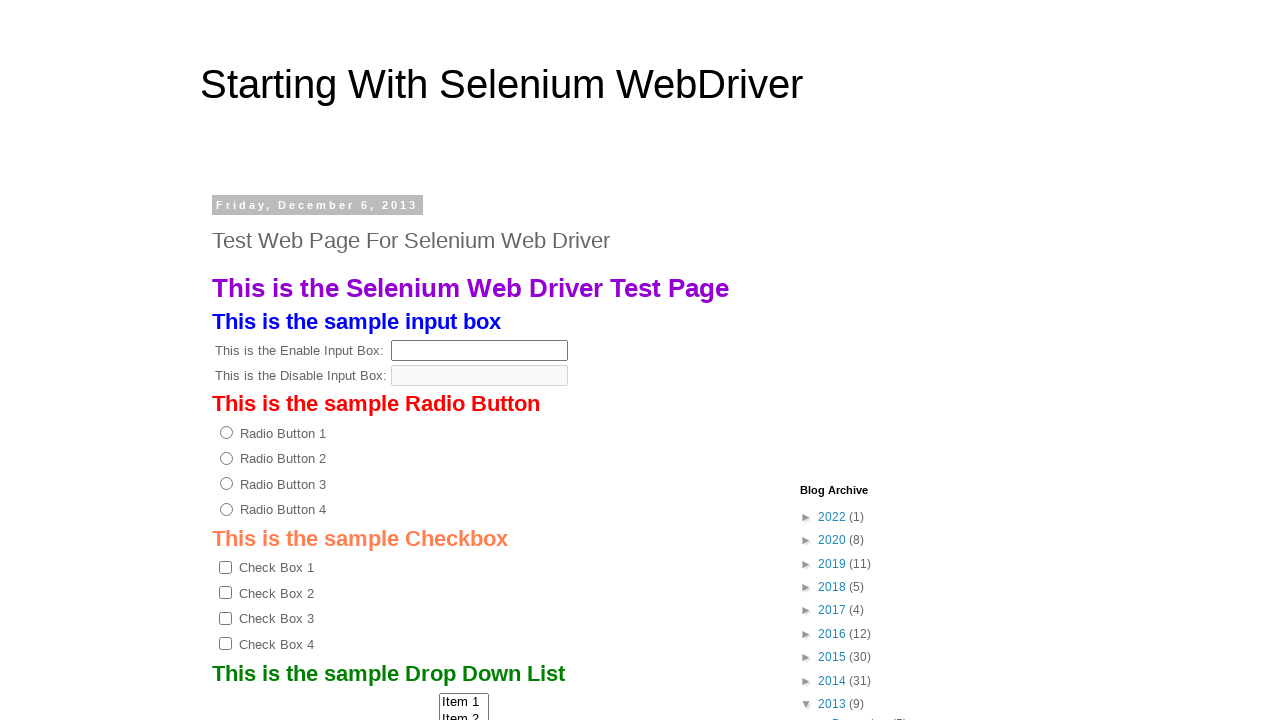

Navigated to practice page with radio buttons
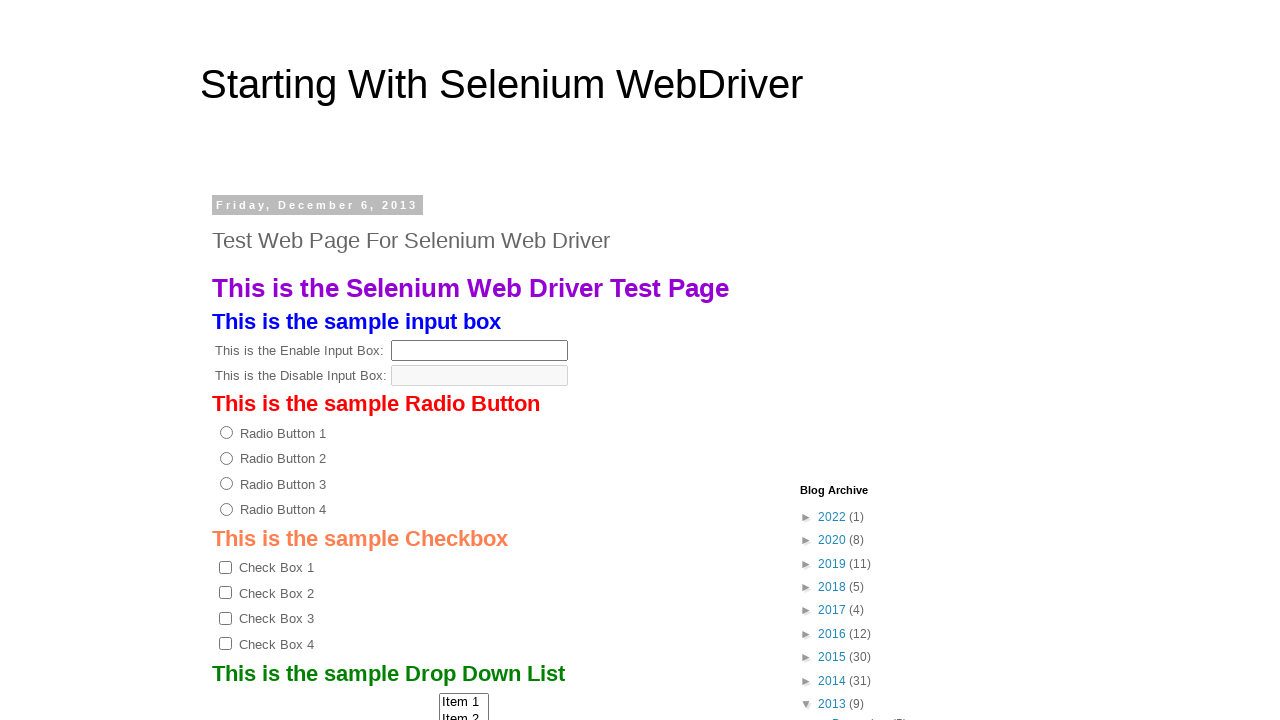

Located all radio buttons in radioGroup1
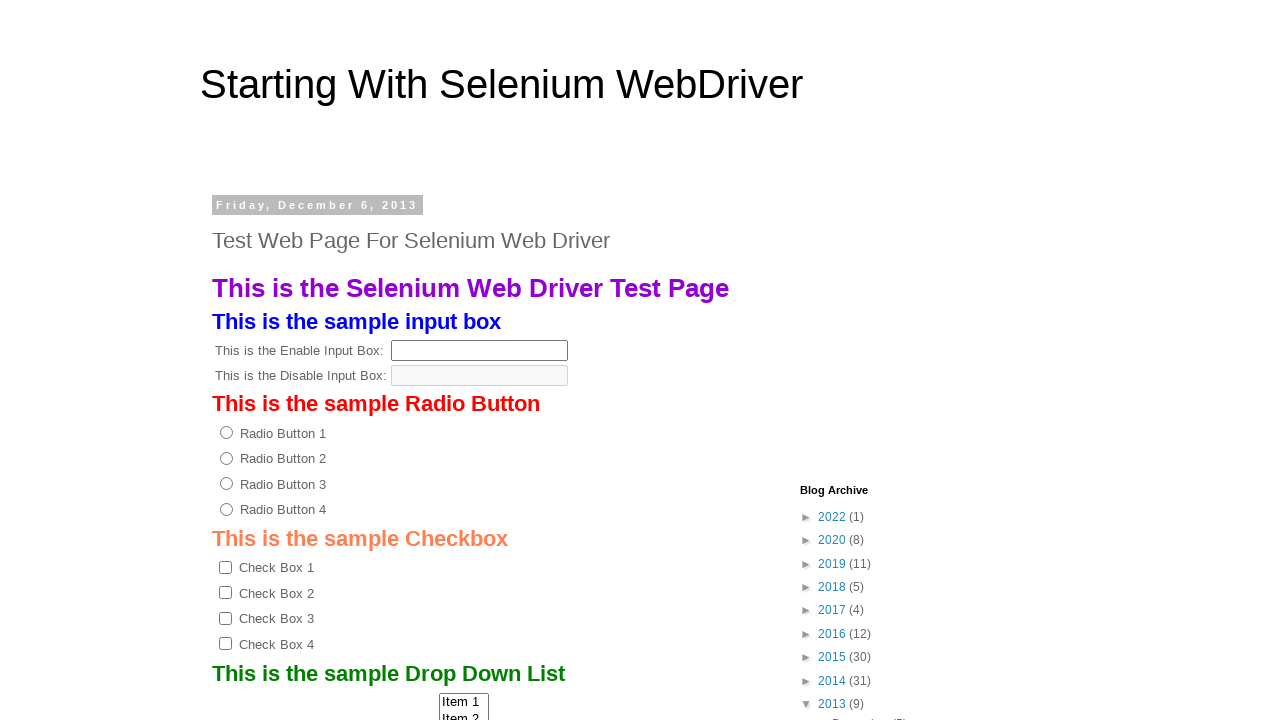

Clicked radio button with value 'Radio Button 4 Selected' at (226, 509) on input[name='radioGroup1'] >> nth=3
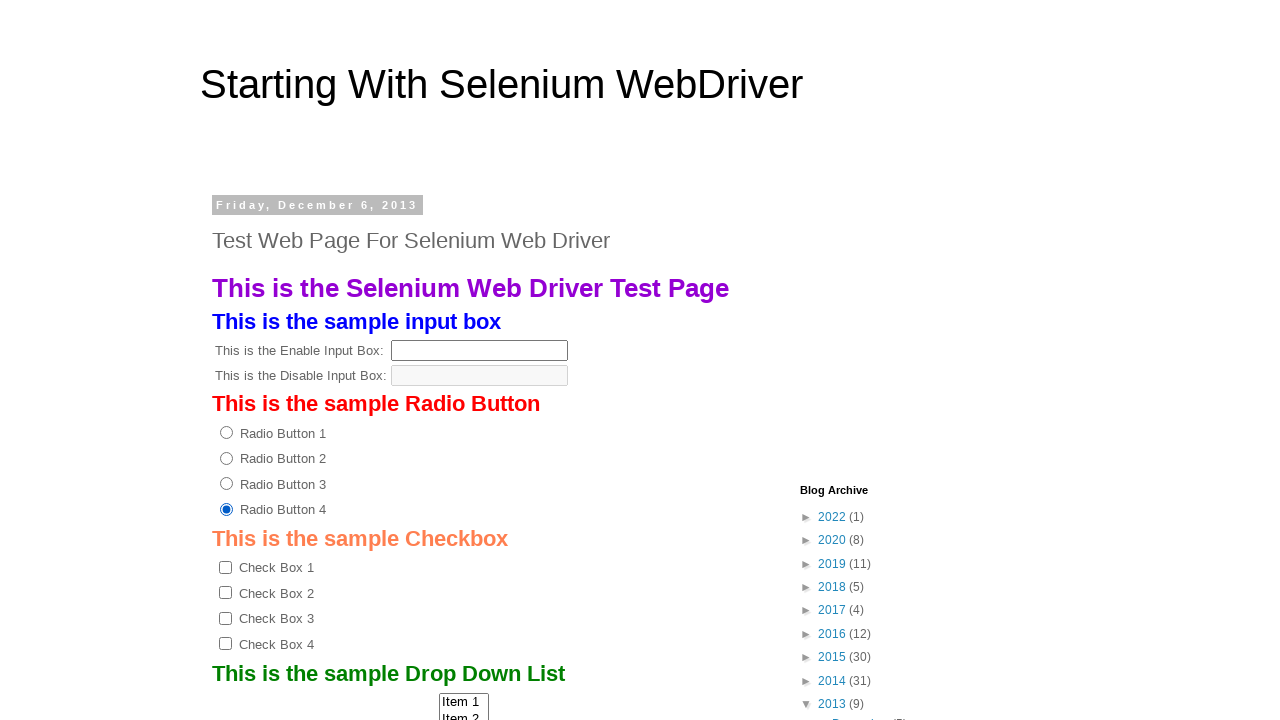

Retrieved page title to verify page loaded
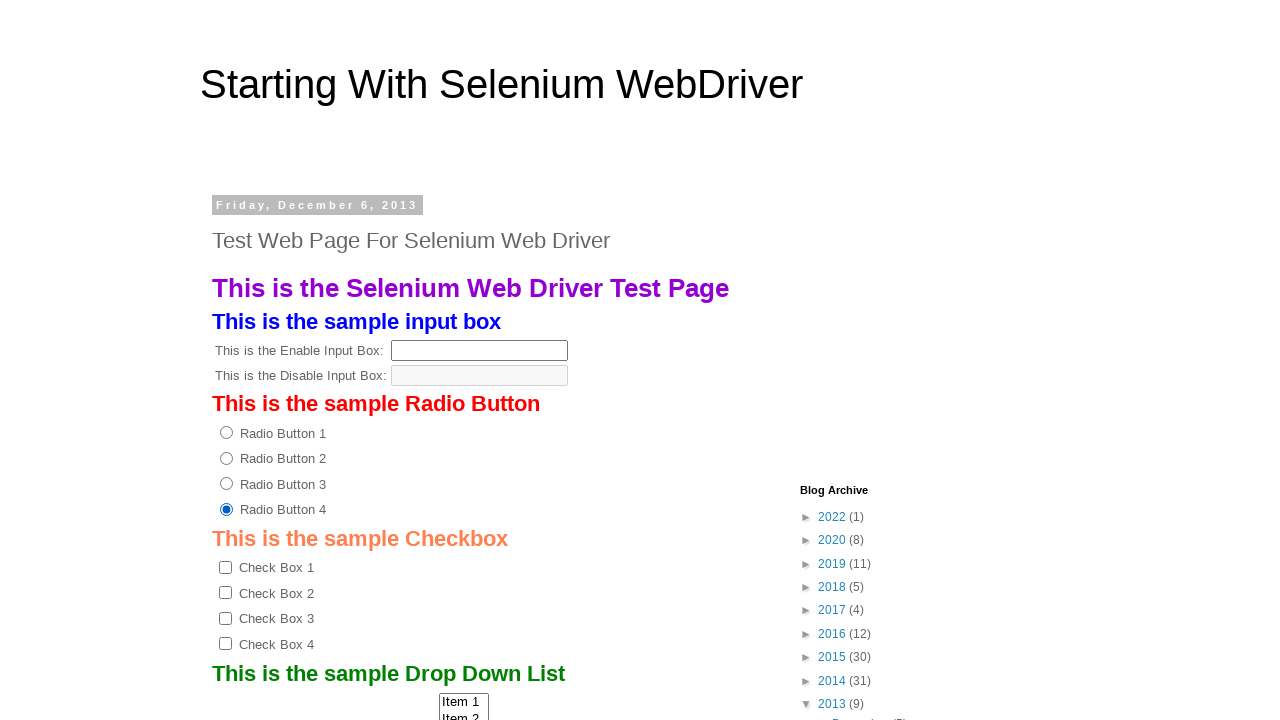

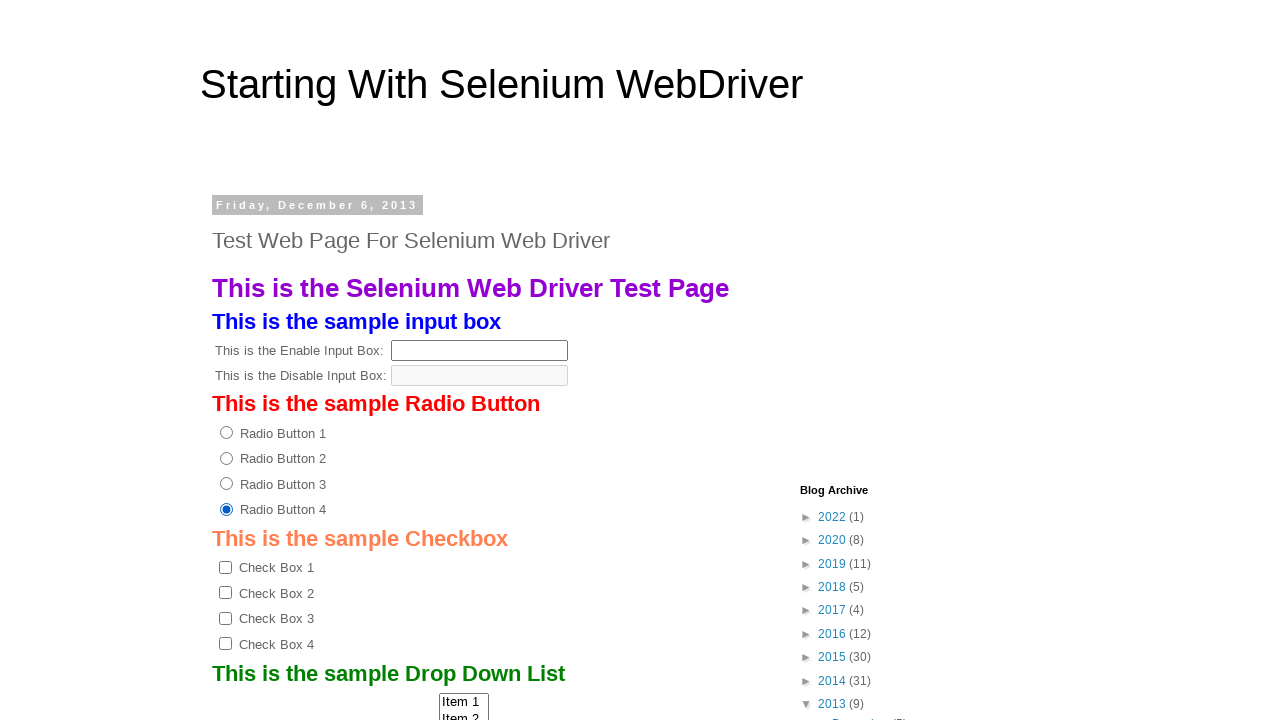